Tests the dynamic controls page by clicking Enable to enable a disabled text field, verifying it's enabled, then clicking Disable to disable it again and verifying the state change.

Starting URL: https://the-internet.herokuapp.com/dynamic_controls

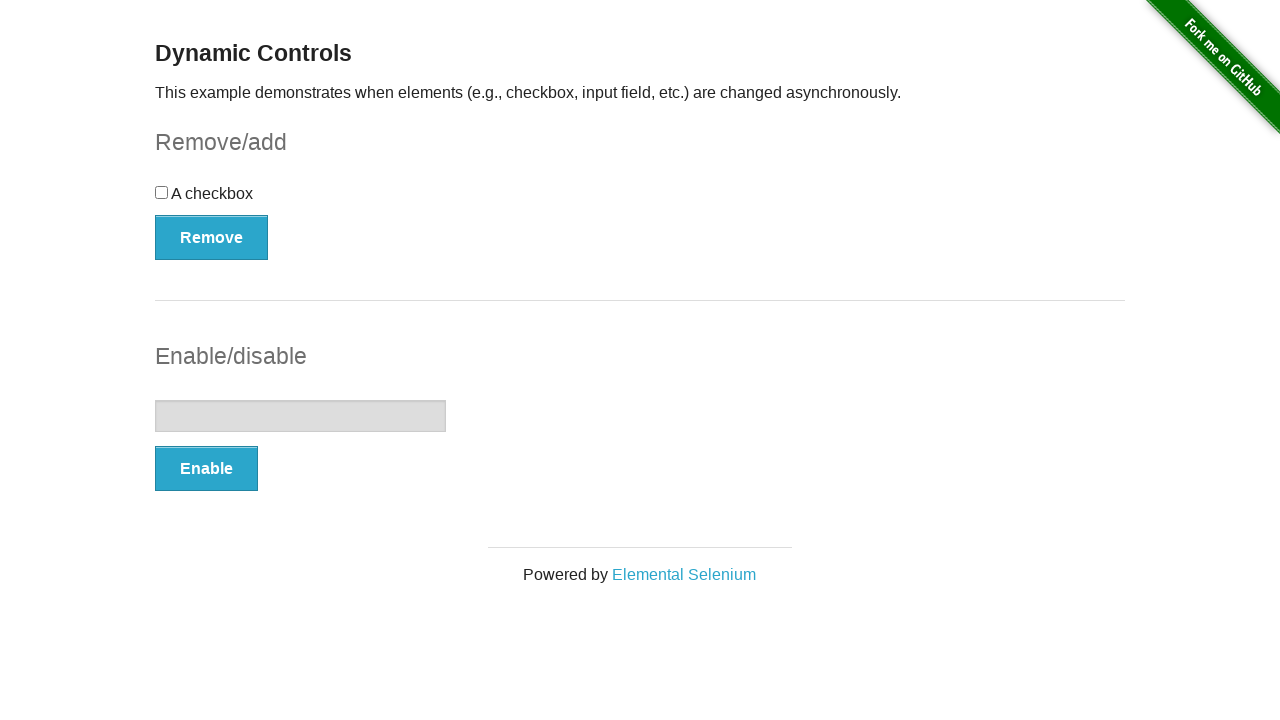

Verified text field is initially disabled
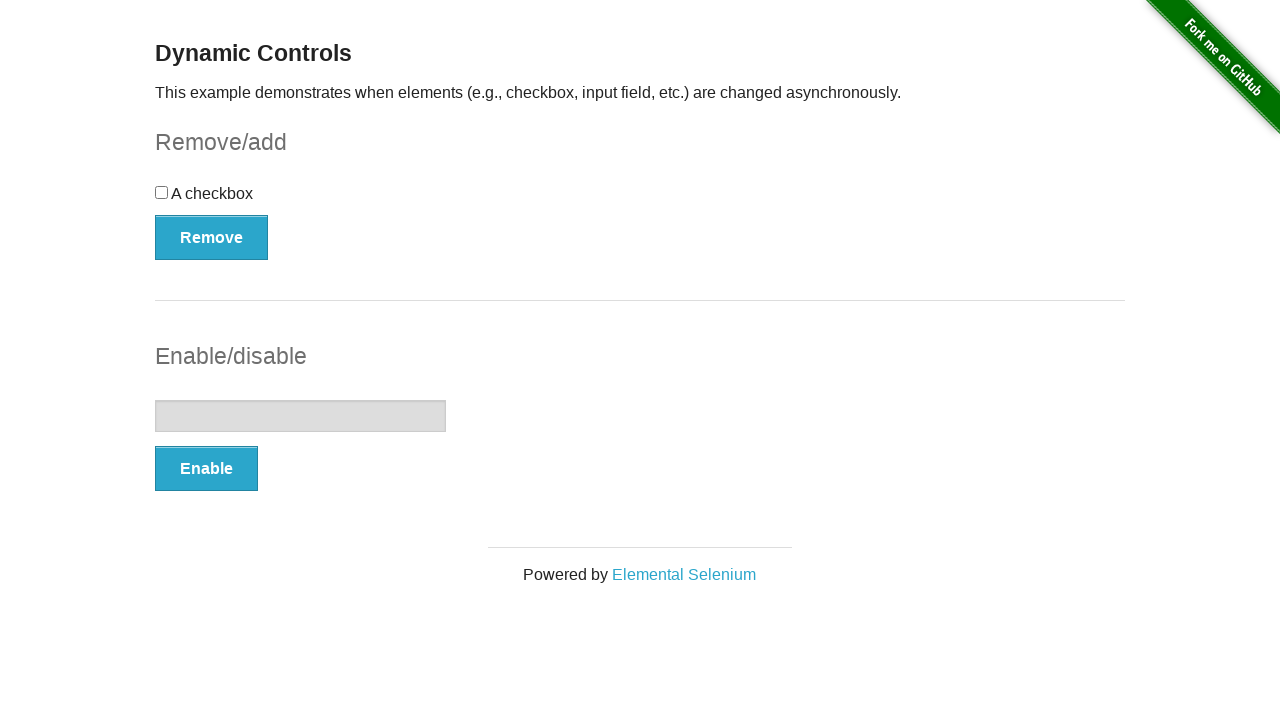

Clicked Enable button to enable the text field at (206, 469) on #input-example button
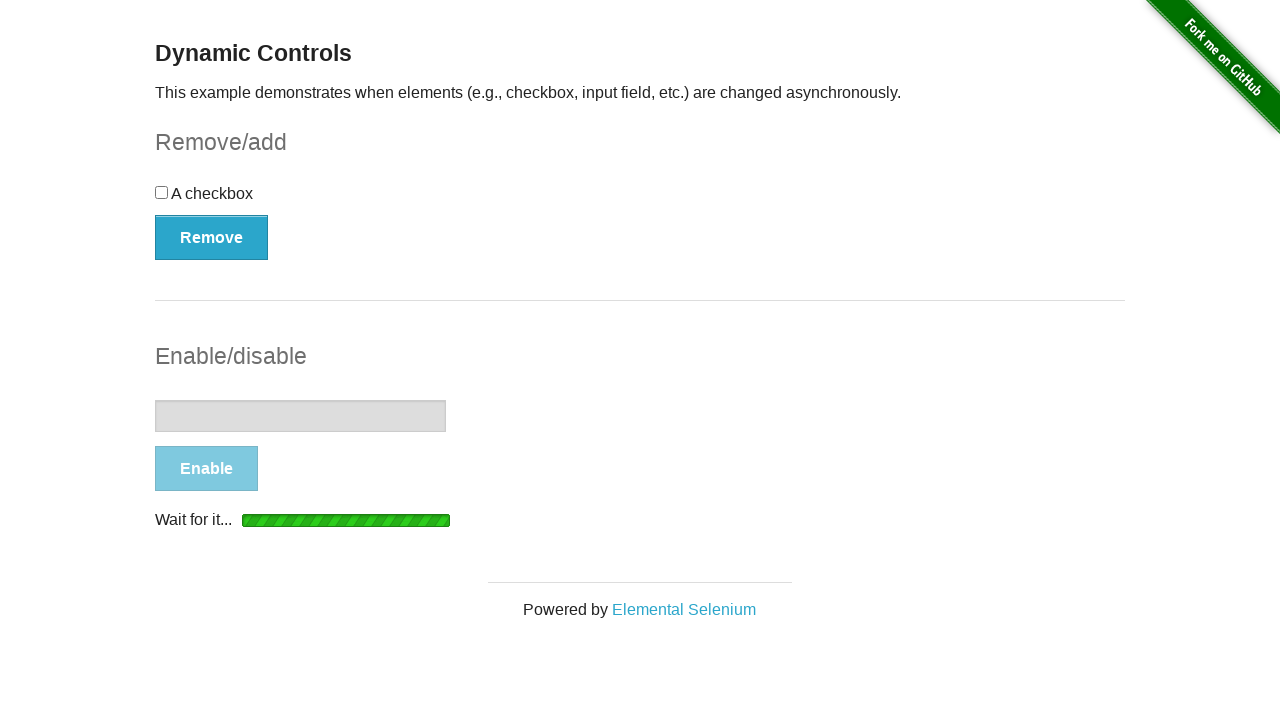

Status message appeared indicating field is enabled
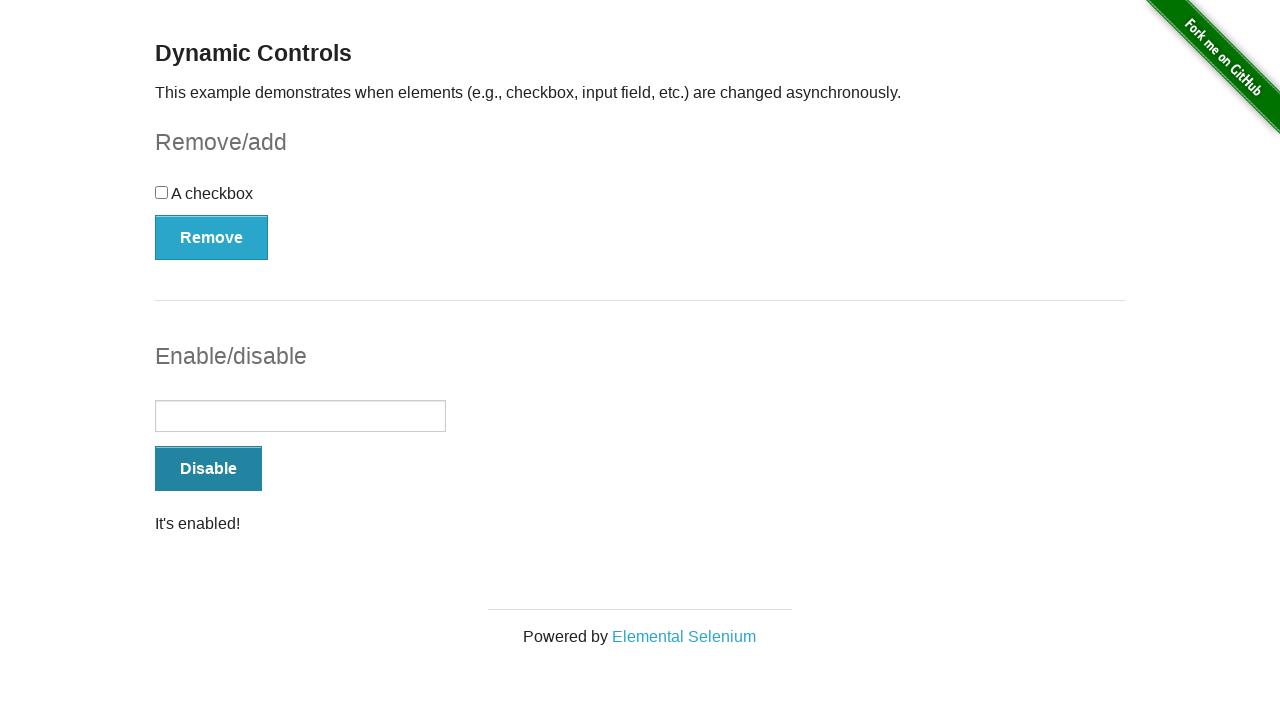

Verified status message contains 'It's enabled!'
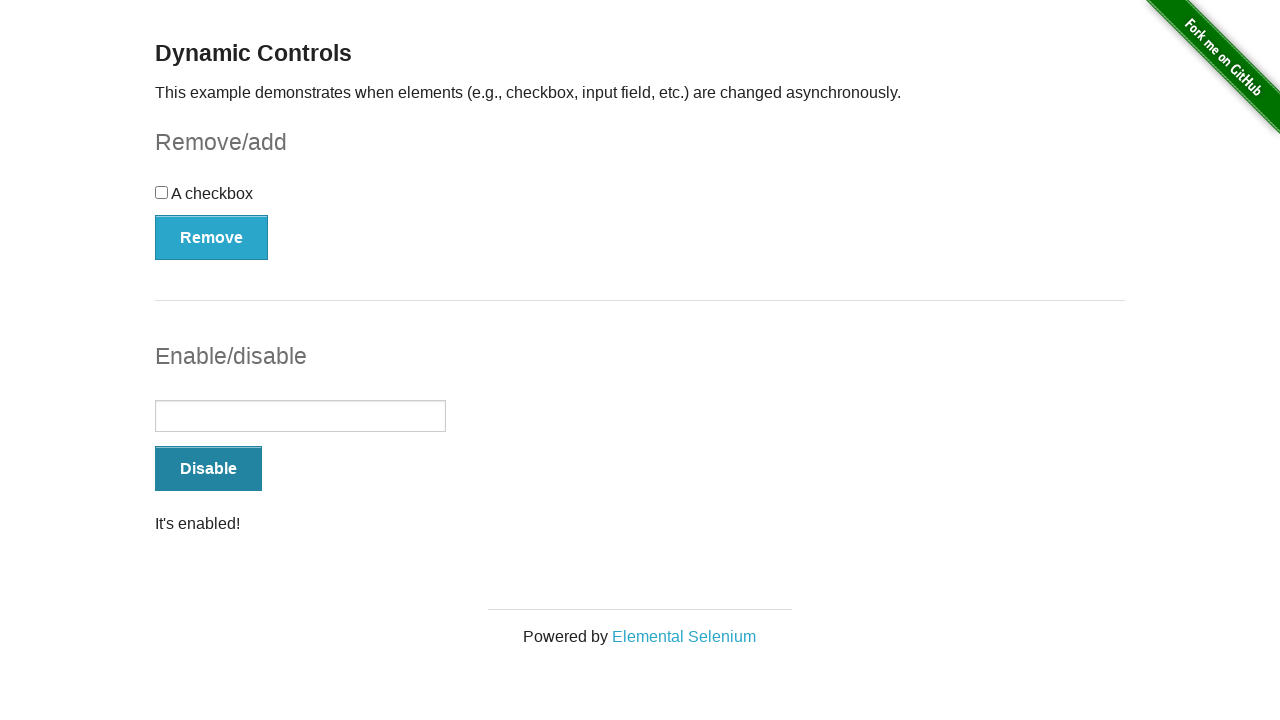

Verified text field is now enabled
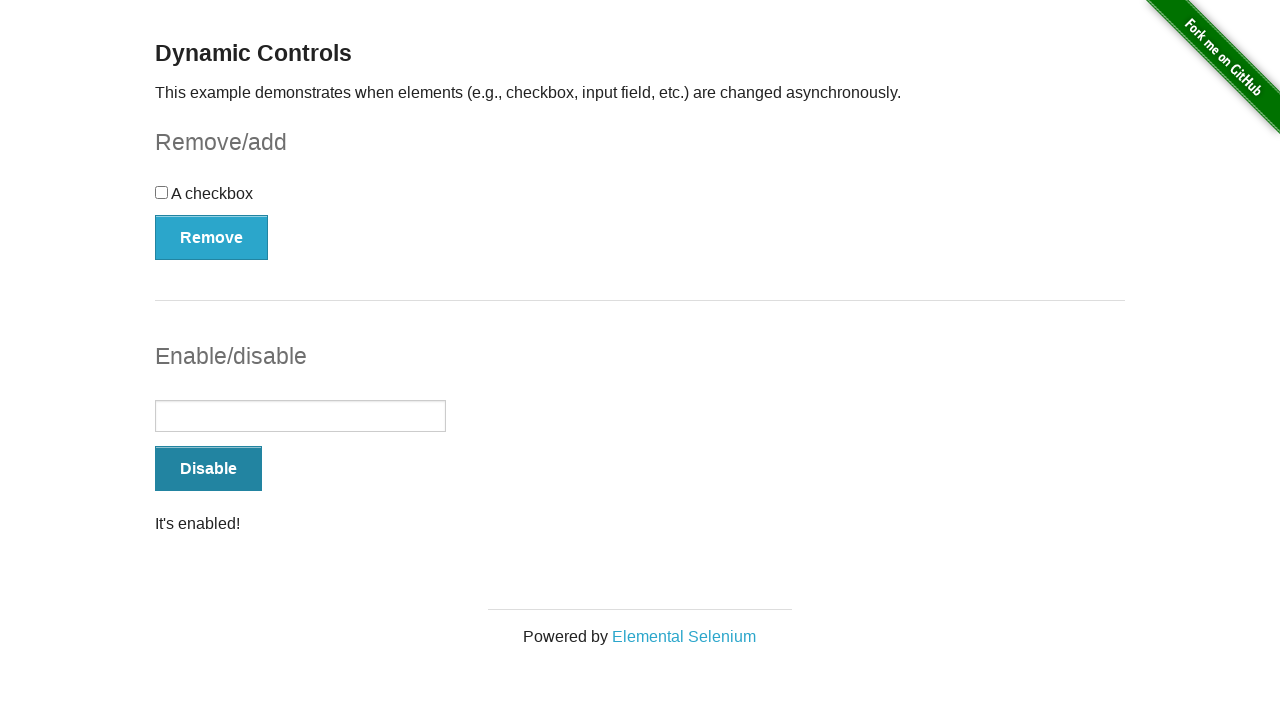

Clicked Disable button to disable the text field at (208, 469) on #input-example button
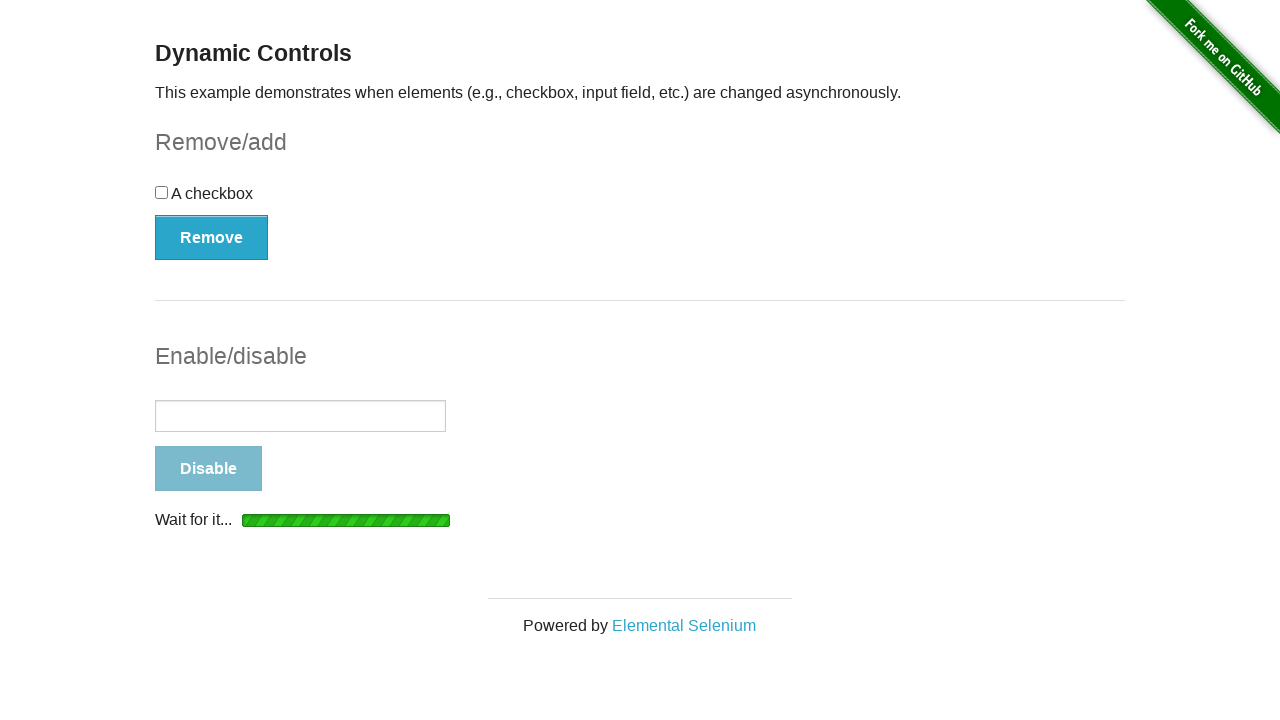

Status message appeared indicating field is disabled
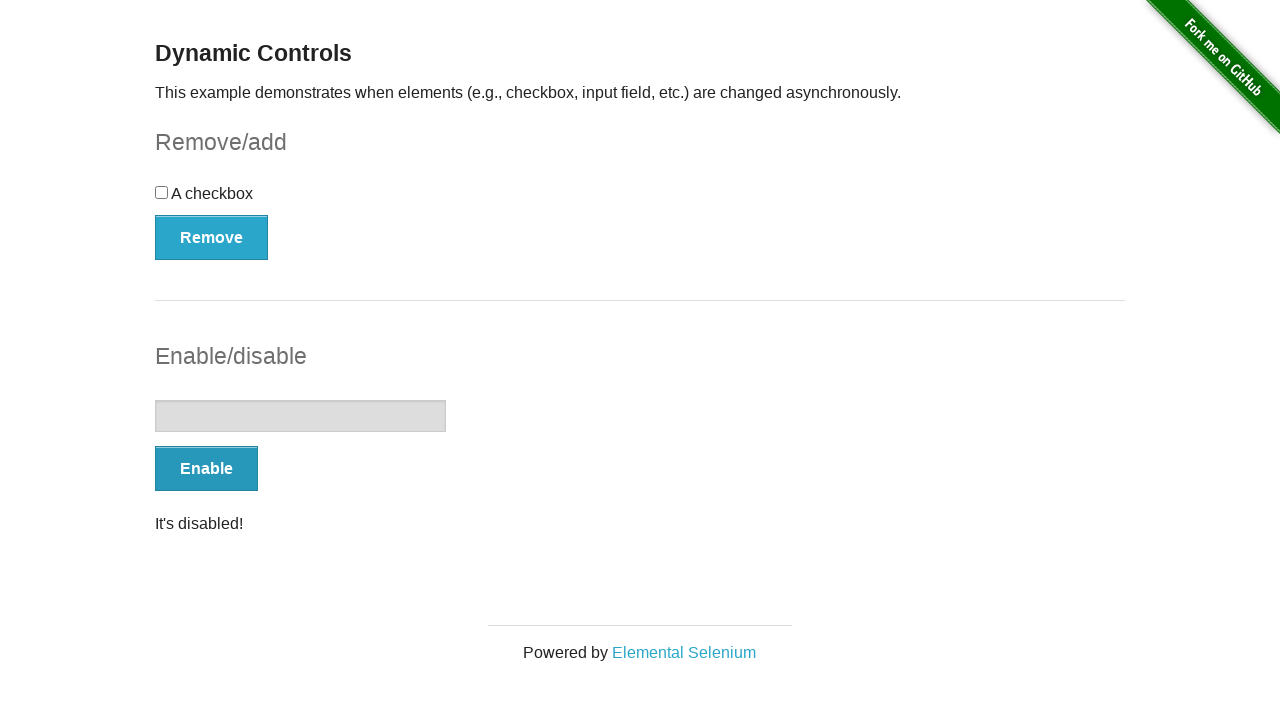

Verified status message contains 'It's disabled!'
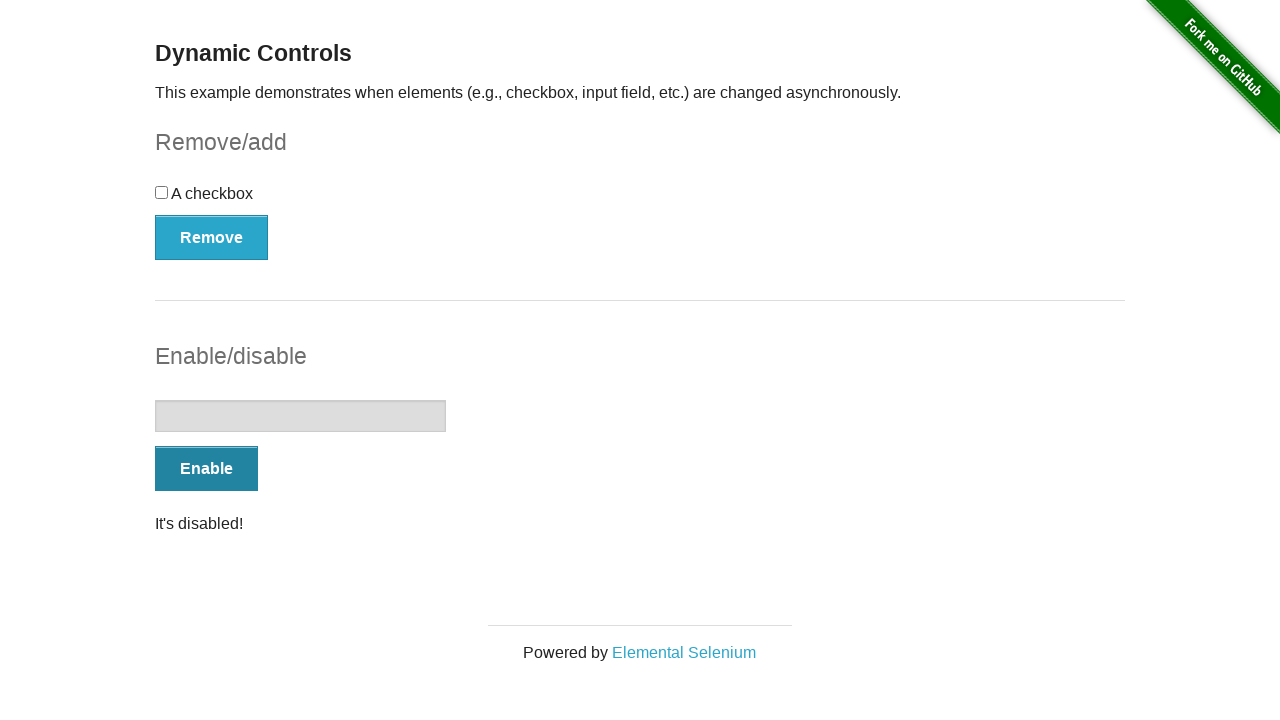

Verified text field is disabled again
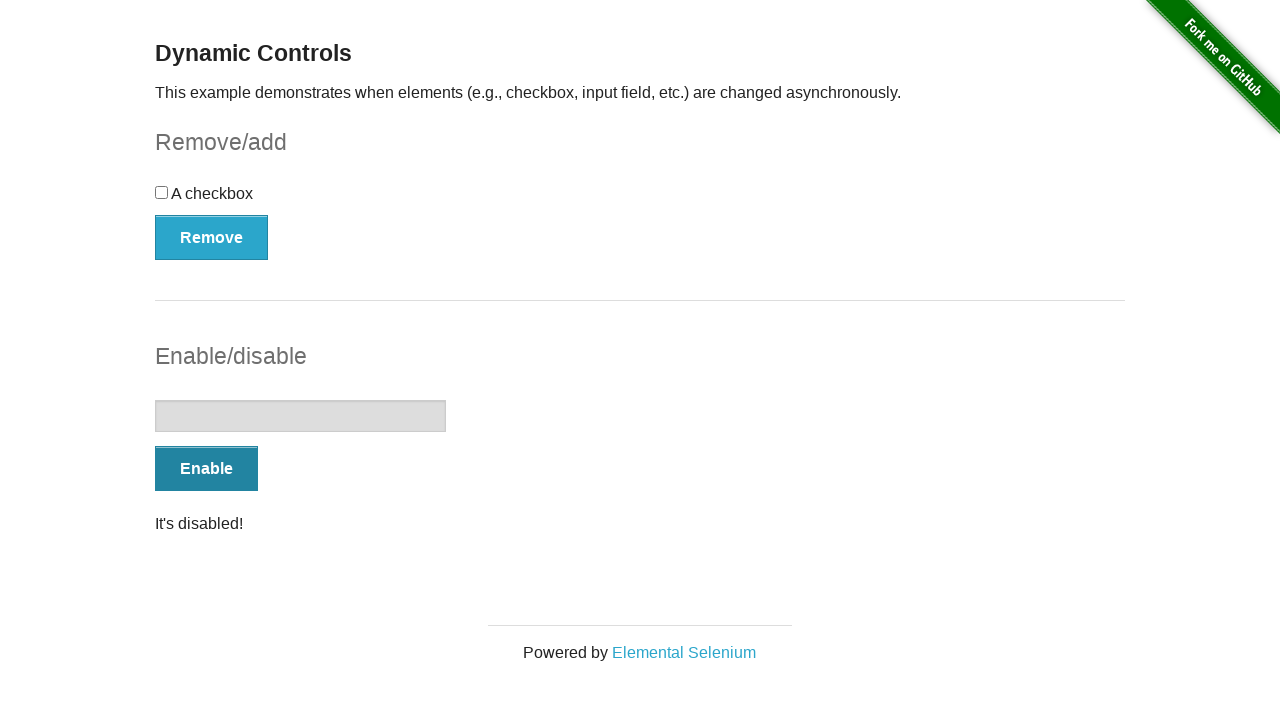

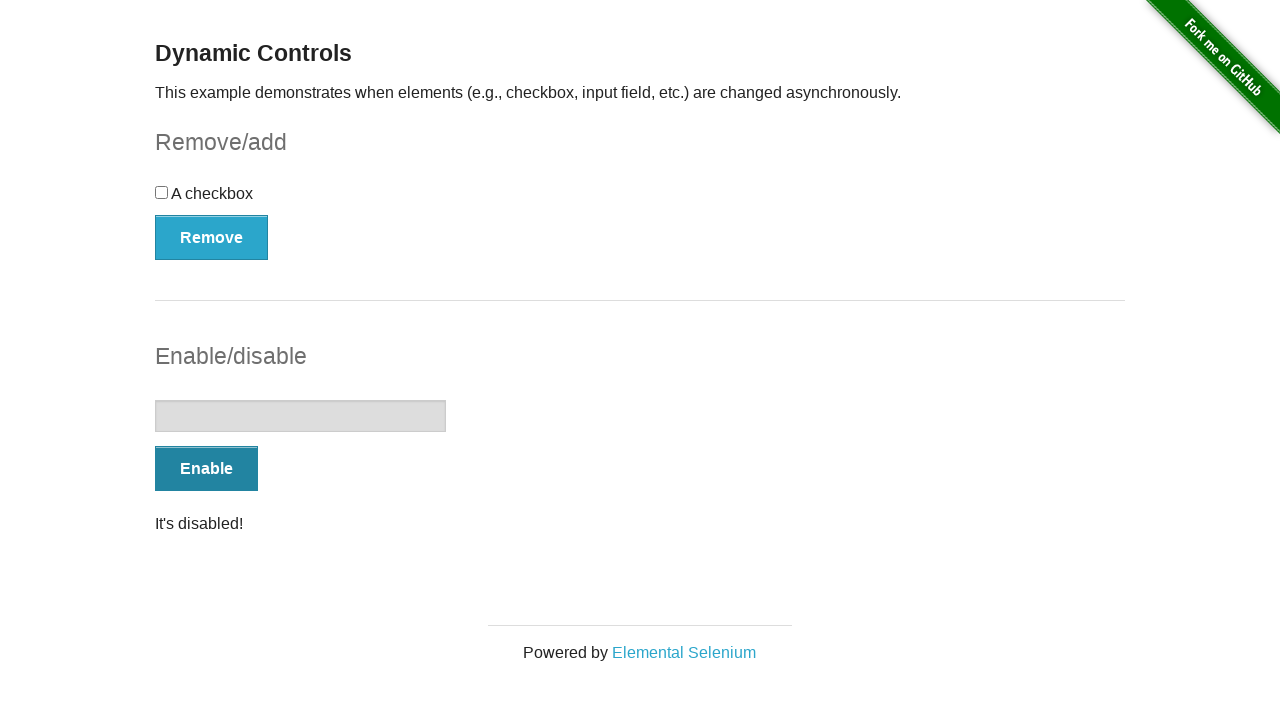